Tests the progress bar by clicking the start button and waiting for the progress bar to reach 100% completion.

Starting URL: https://demoqa.com/progress-bar

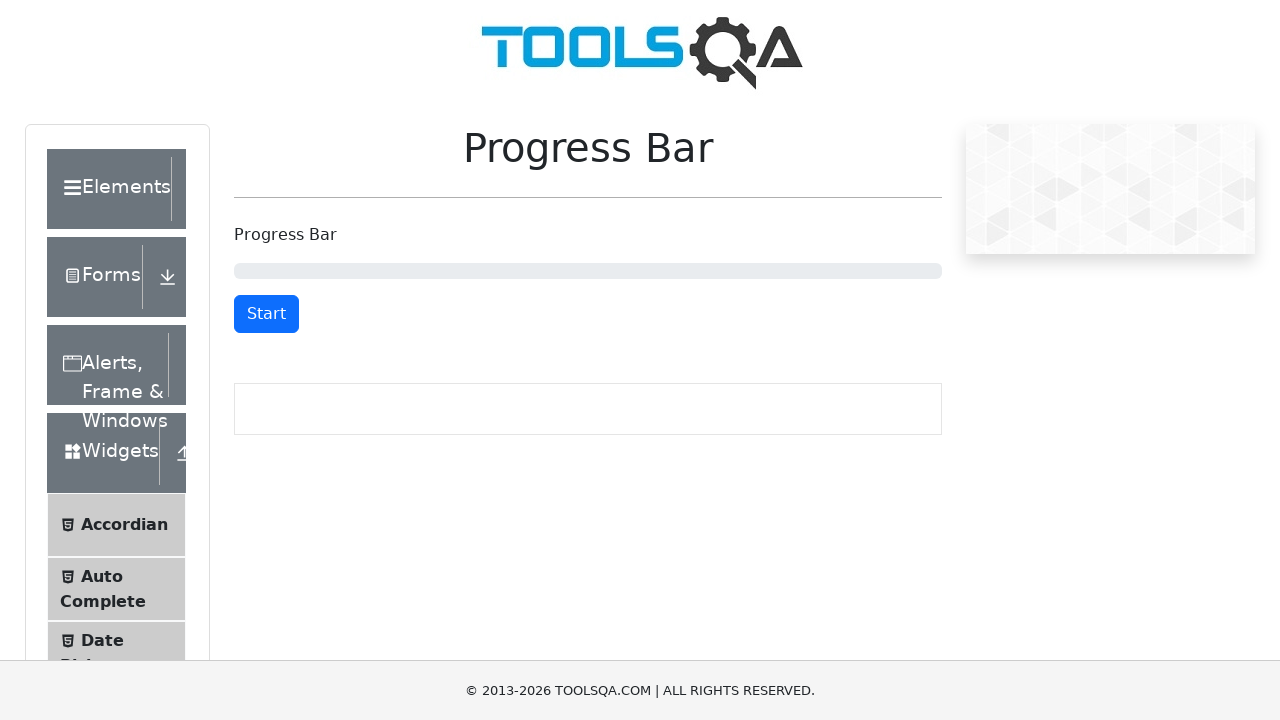

Clicked the Start button to begin progress bar at (266, 314) on #startStopButton
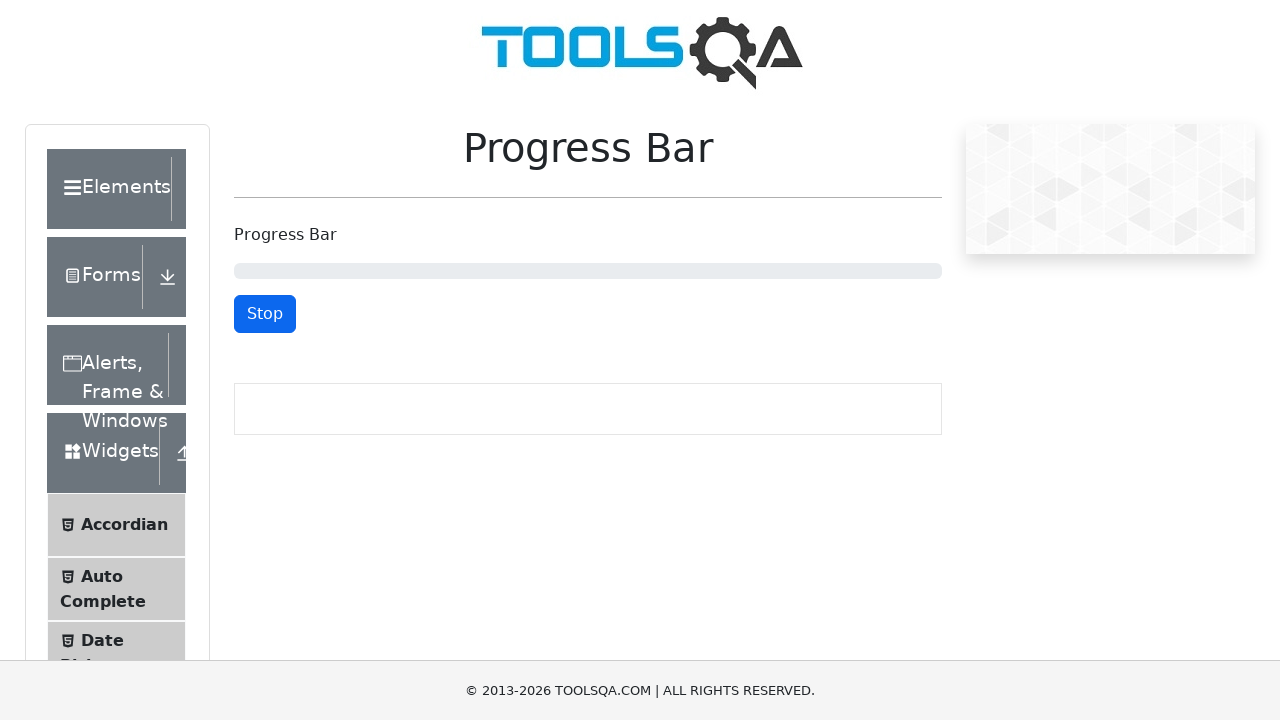

Progress bar reached 100% completion
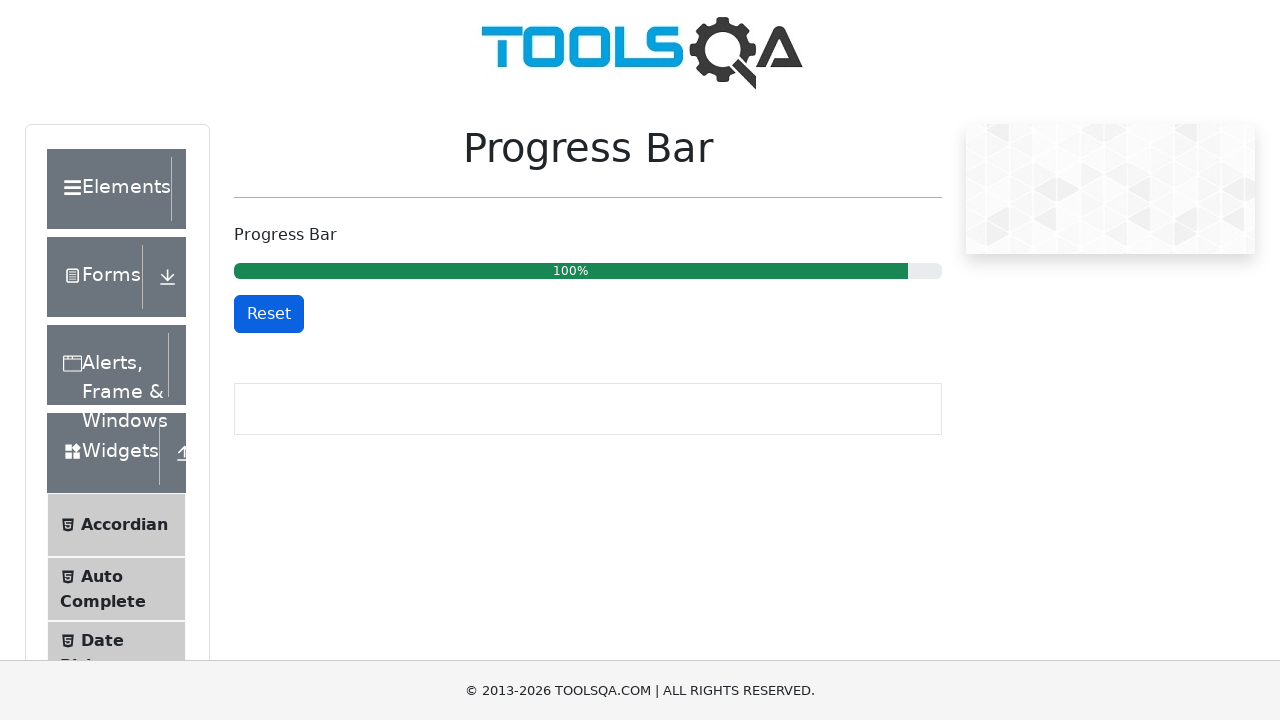

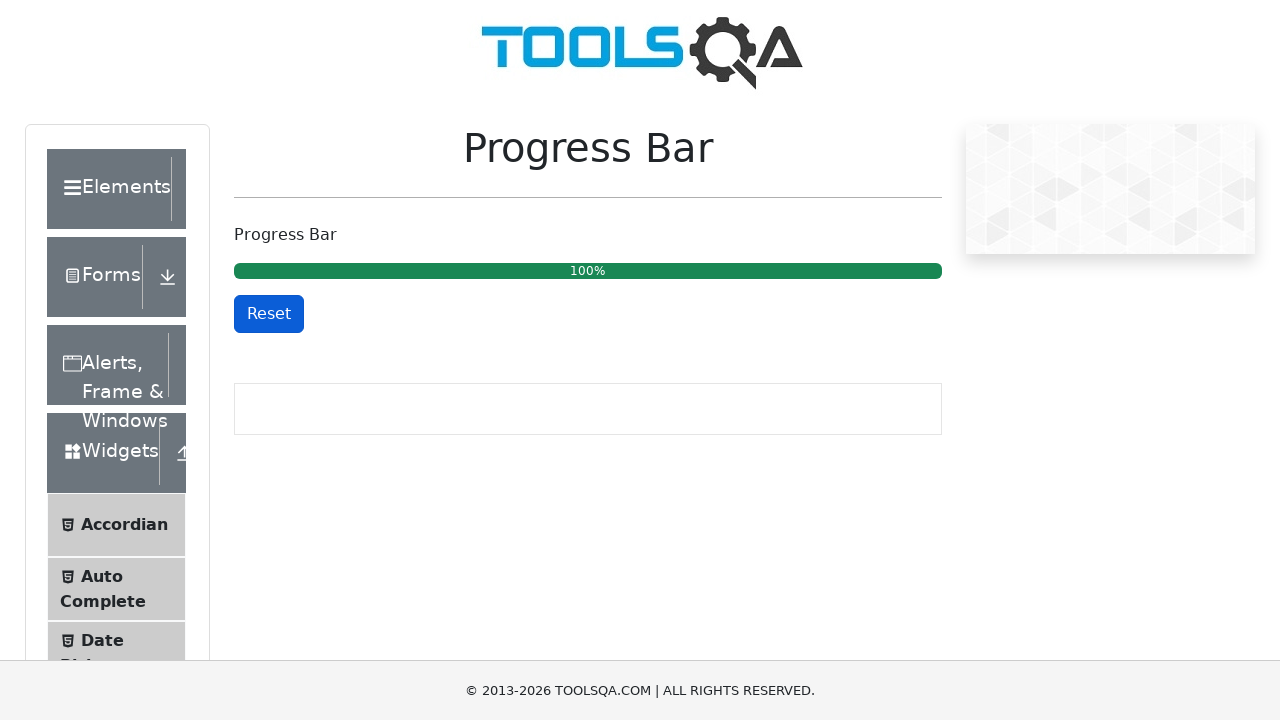